Tests the autosuggest dropdown functionality by typing a partial country name, waiting for suggestions to appear, and selecting "Indonesia" from the dropdown list

Starting URL: https://rahulshettyacademy.com/dropdownsPractise/

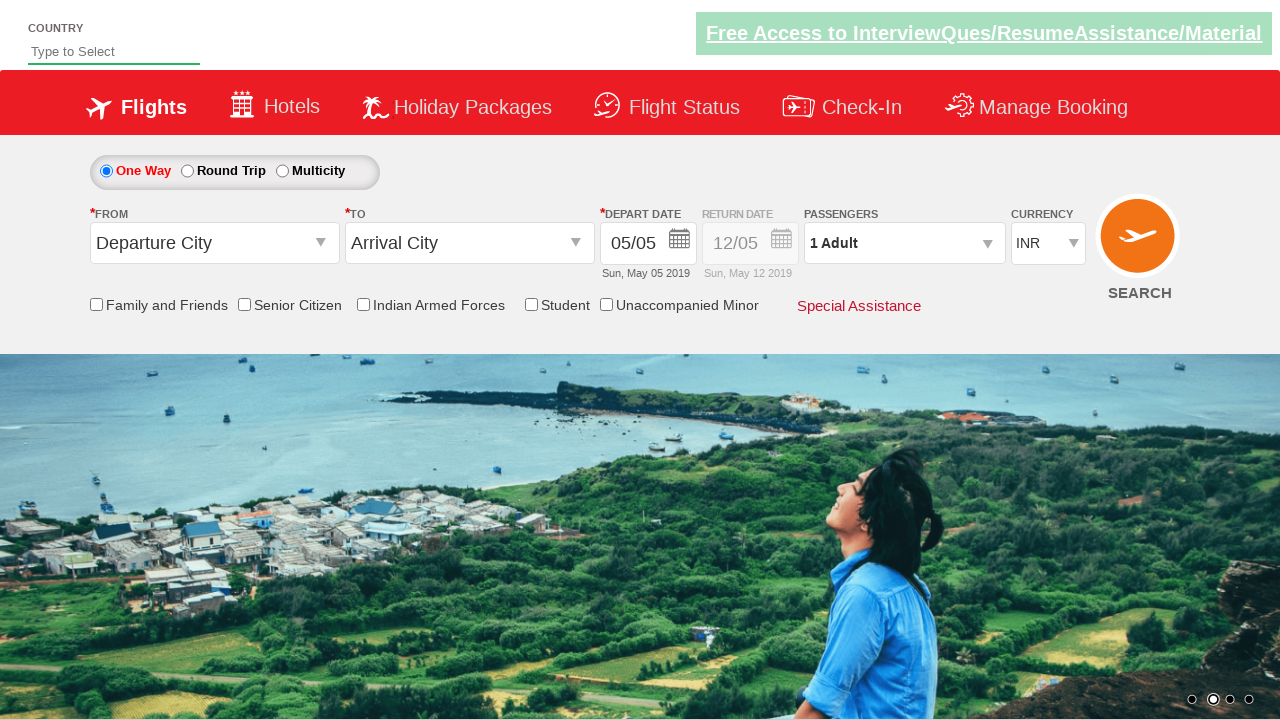

Filled autosuggest field with partial country name 'ind' on #autosuggest
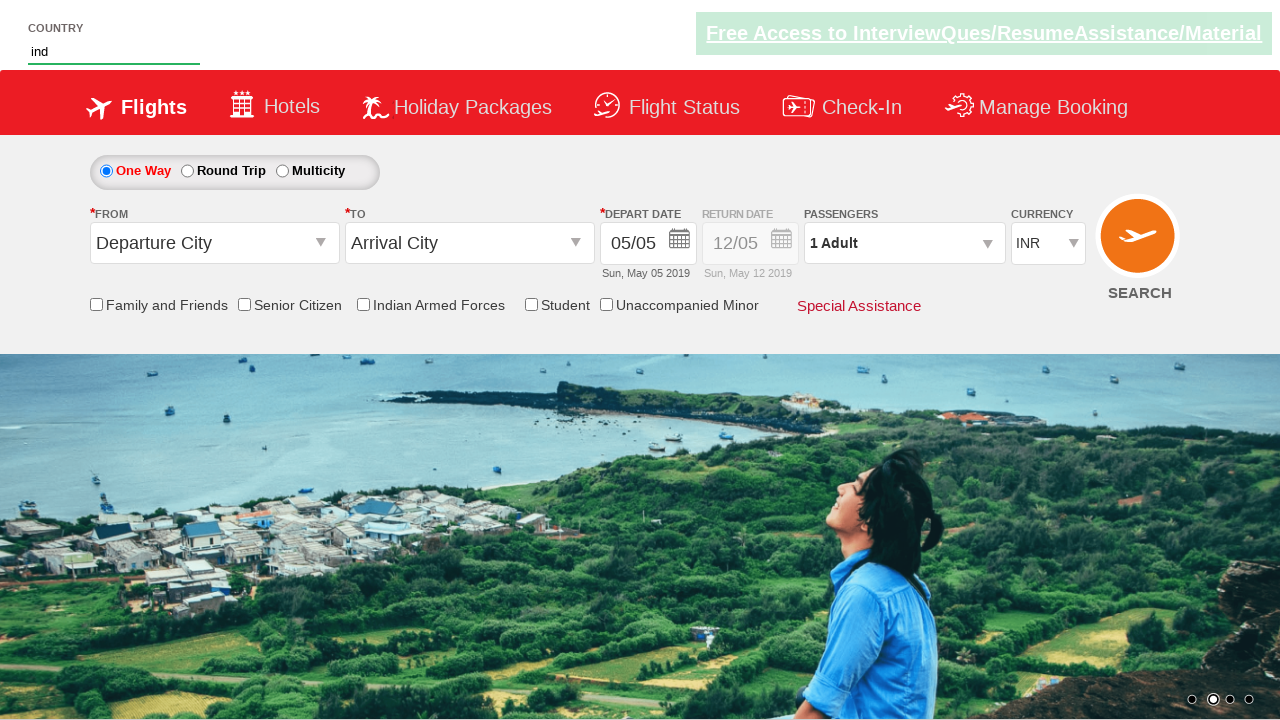

Waited for autosuggest dropdown suggestions to appear
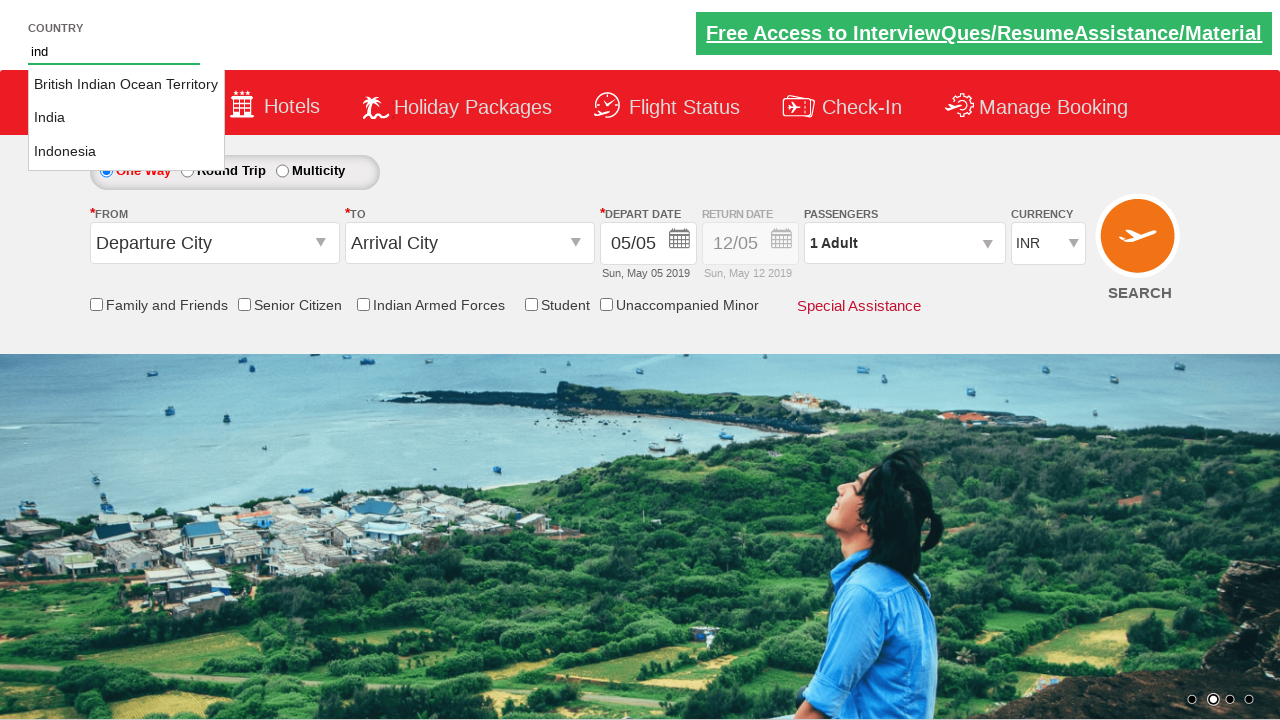

Clicked 'Indonesia' from the dropdown suggestions at (126, 152) on xpath=//li[@class='ui-menu-item']/a[text()='Indonesia']
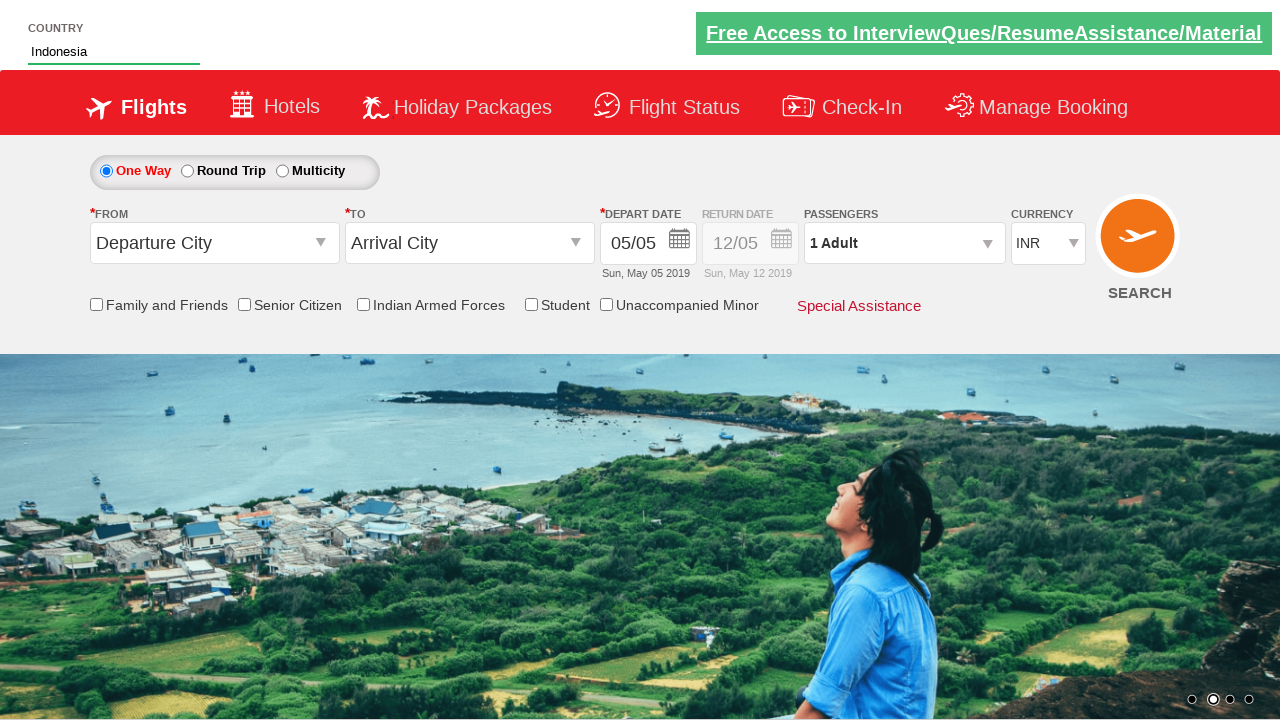

Verified that 'Indonesia' was correctly selected in the autosuggest field
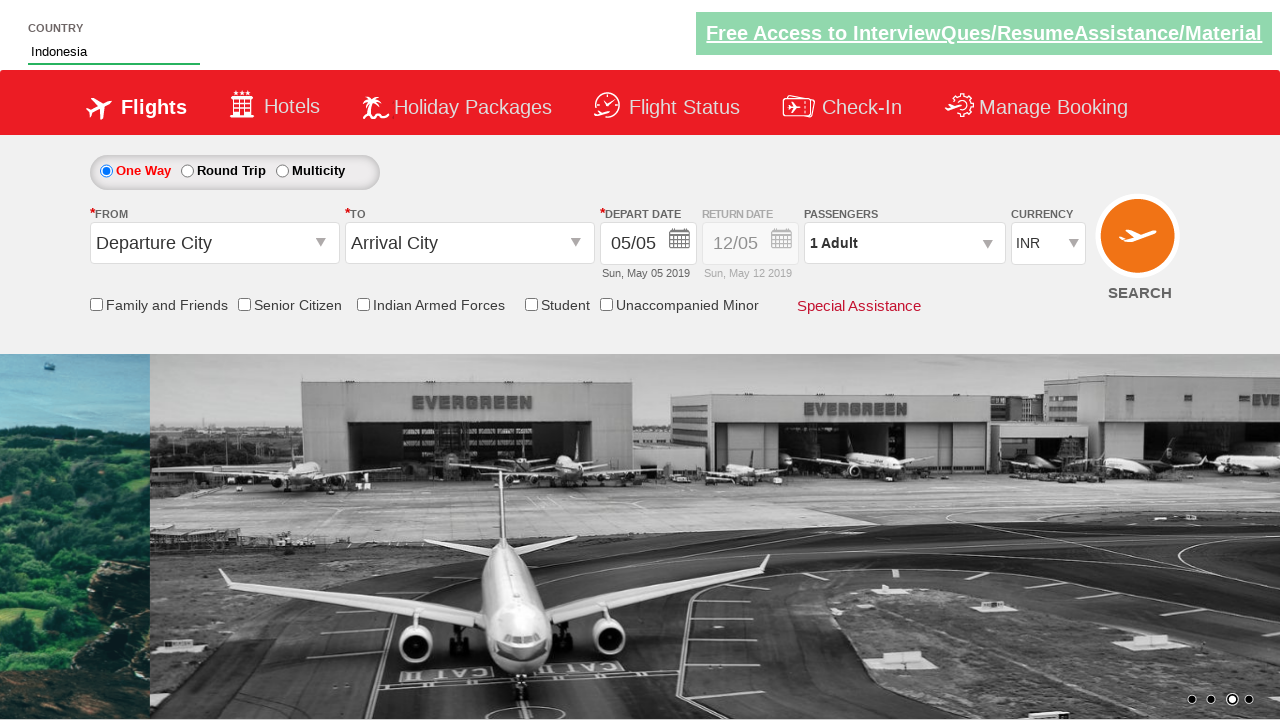

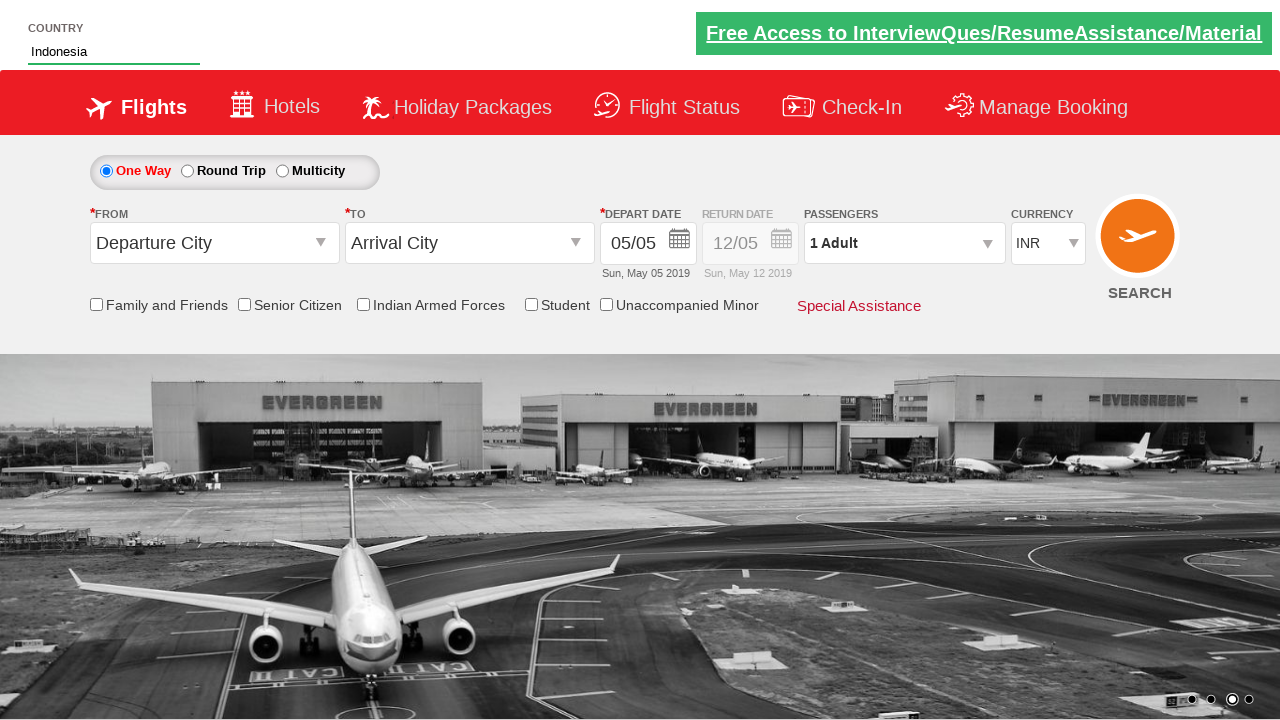